Tests dynamic element addition and removal by clicking Add Element button 10 times to create delete buttons, then clicking all delete buttons to remove them

Starting URL: https://the-internet.herokuapp.com/add_remove_elements/

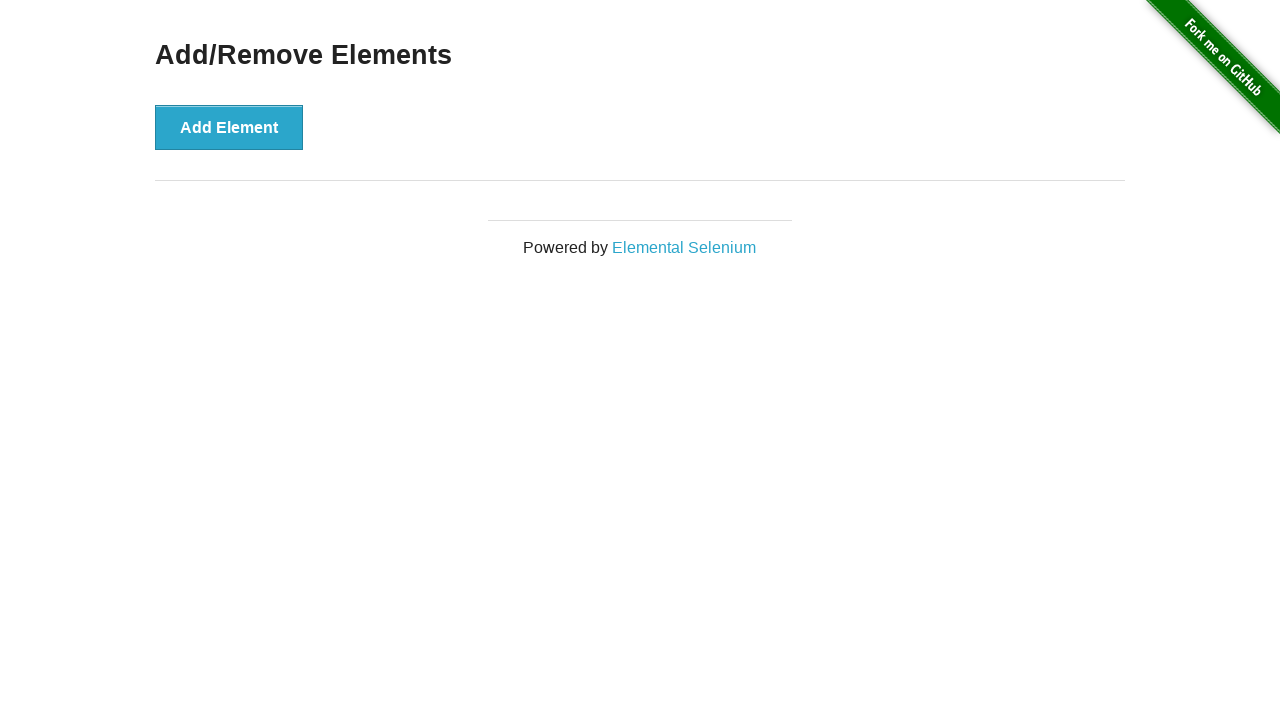

Navigated to Add/Remove Elements page
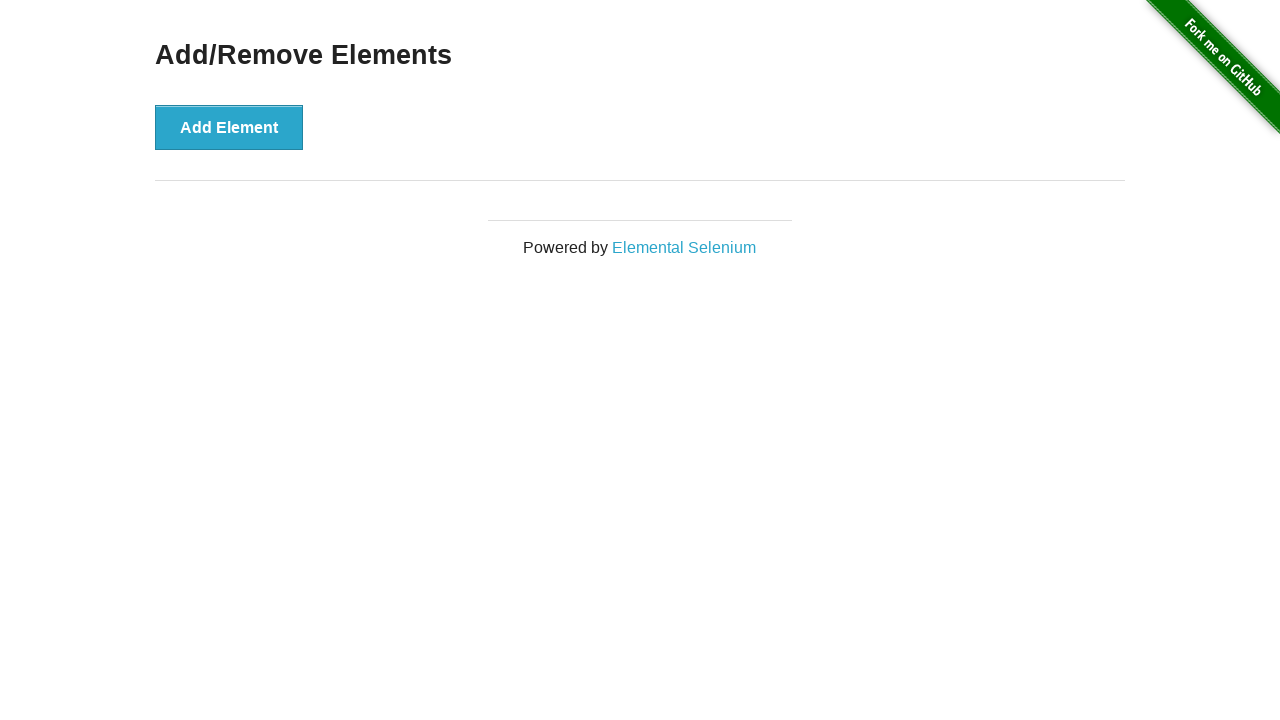

Clicked Add Element button (iteration 1/10) at (229, 127) on button:has-text('Add Element')
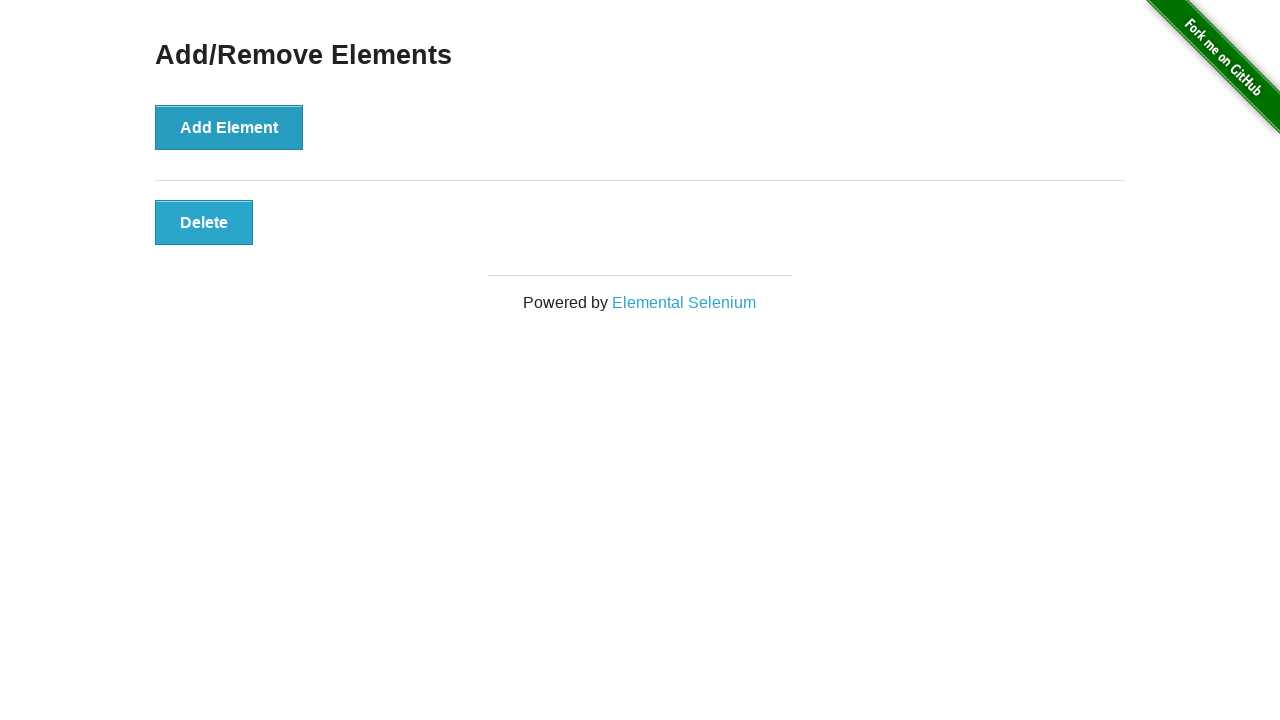

Clicked Add Element button (iteration 2/10) at (229, 127) on button:has-text('Add Element')
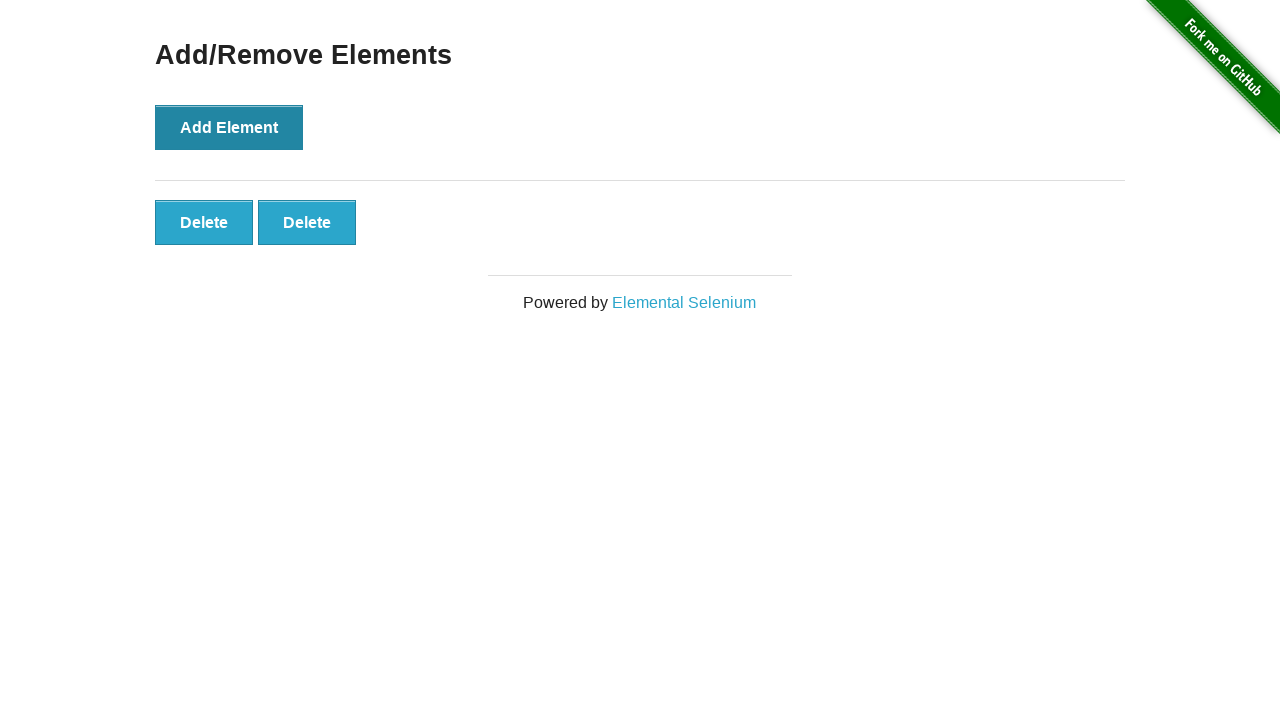

Clicked Add Element button (iteration 3/10) at (229, 127) on button:has-text('Add Element')
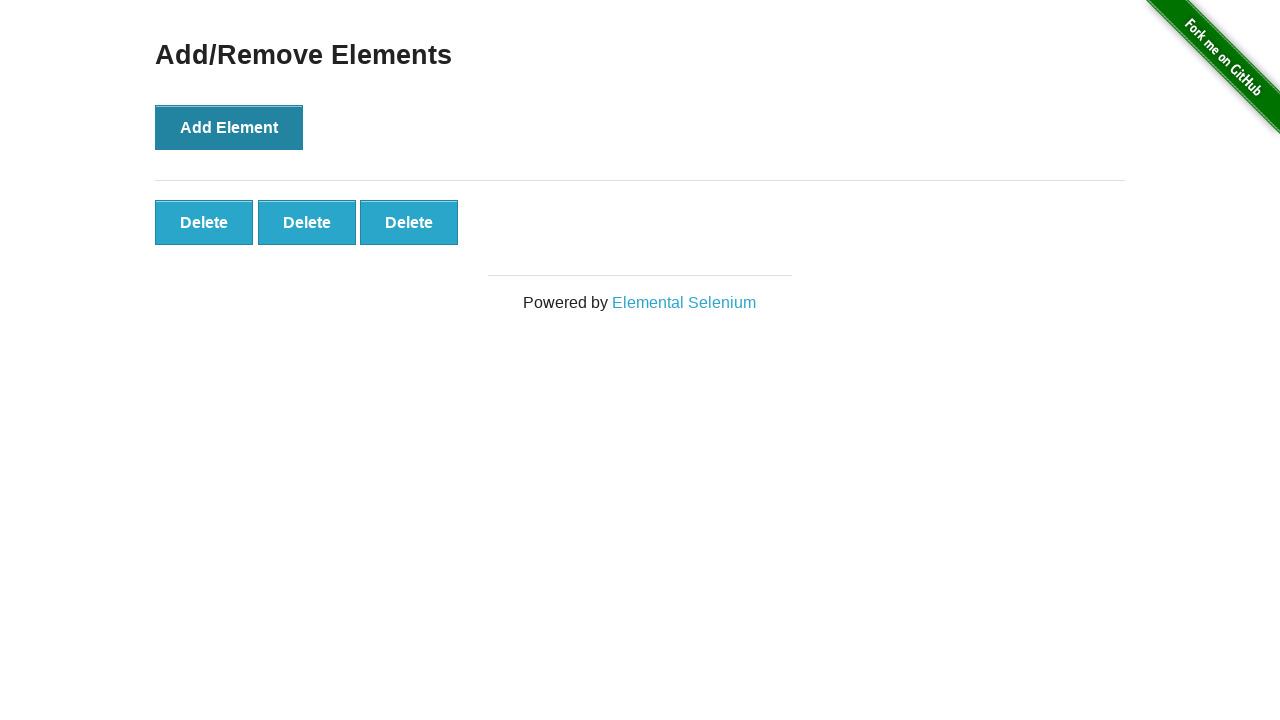

Clicked Add Element button (iteration 4/10) at (229, 127) on button:has-text('Add Element')
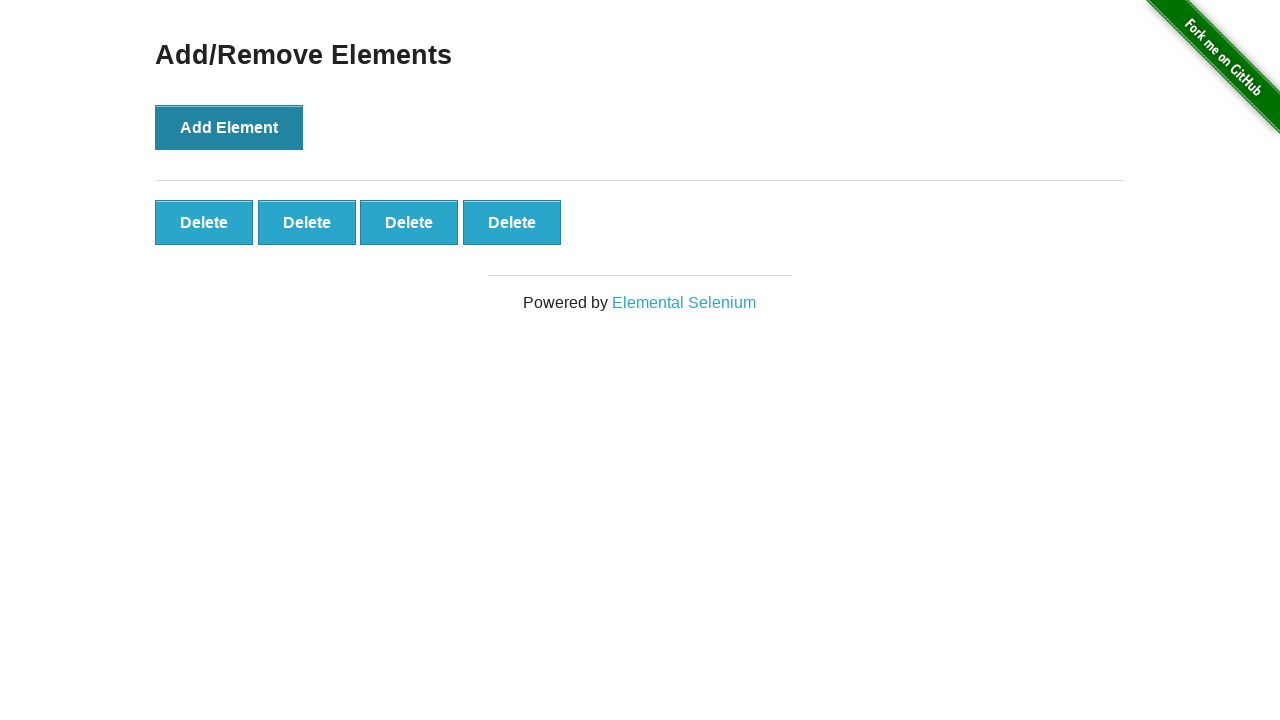

Clicked Add Element button (iteration 5/10) at (229, 127) on button:has-text('Add Element')
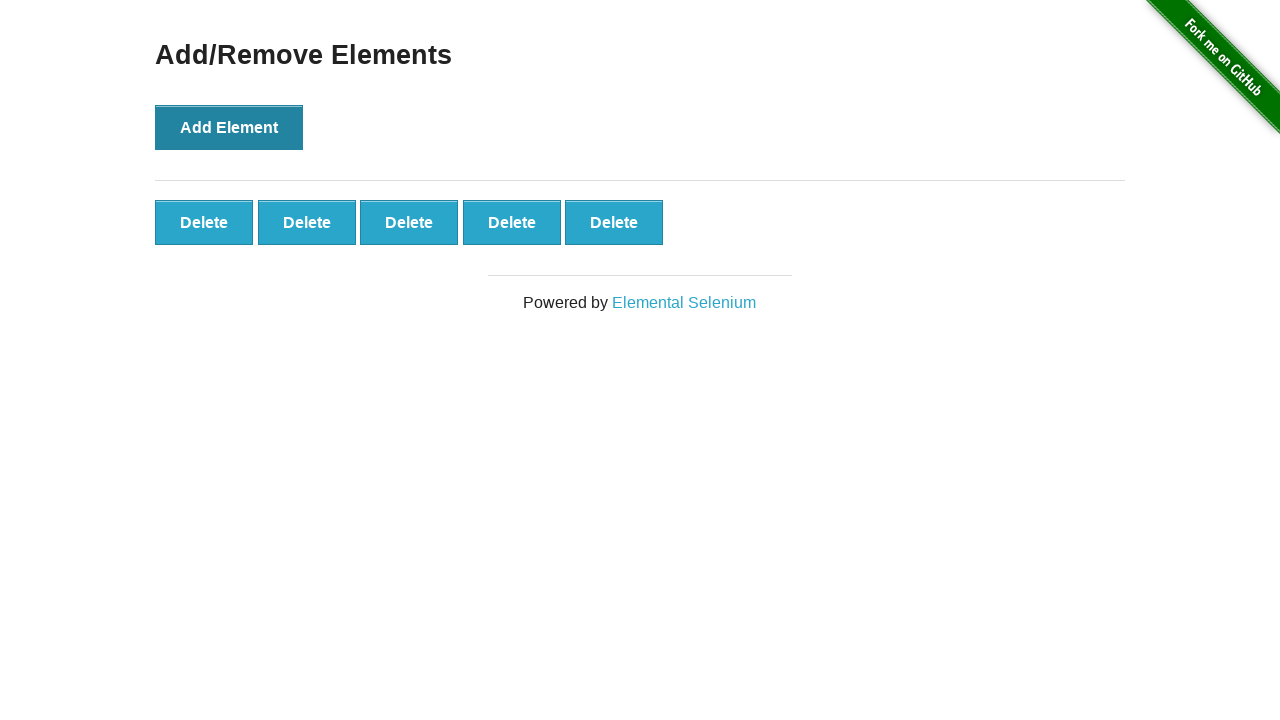

Clicked Add Element button (iteration 6/10) at (229, 127) on button:has-text('Add Element')
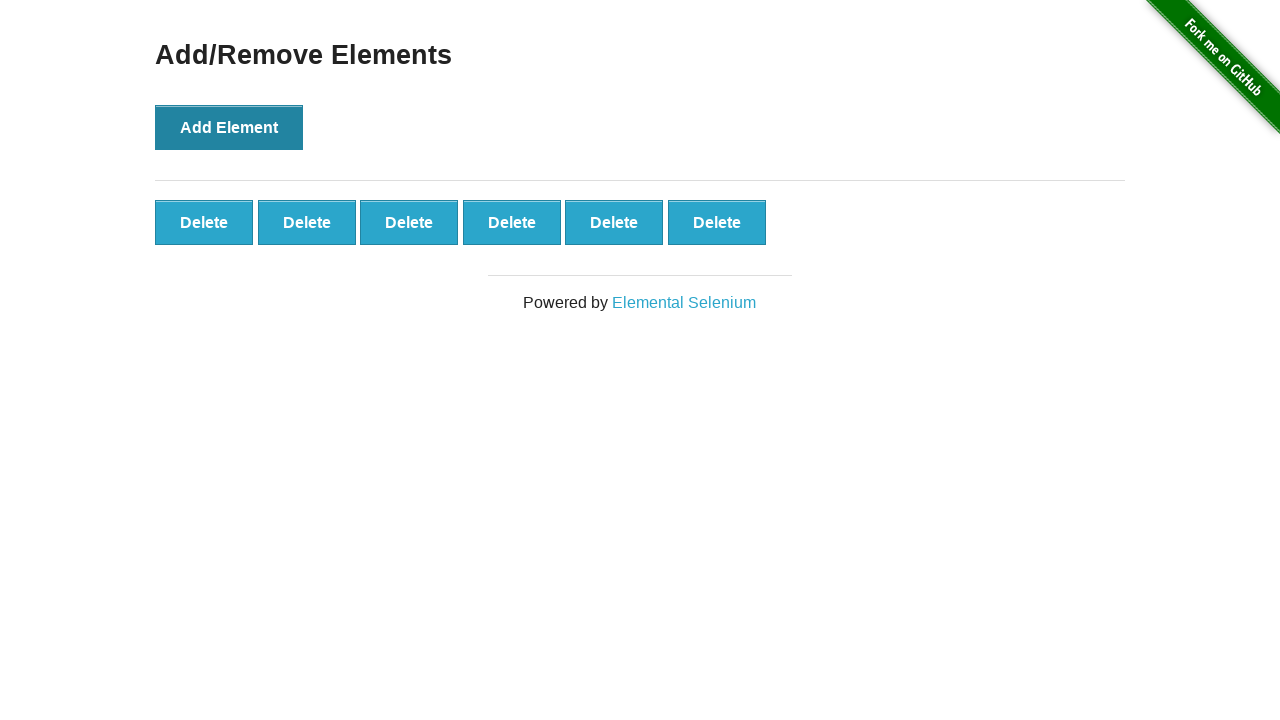

Clicked Add Element button (iteration 7/10) at (229, 127) on button:has-text('Add Element')
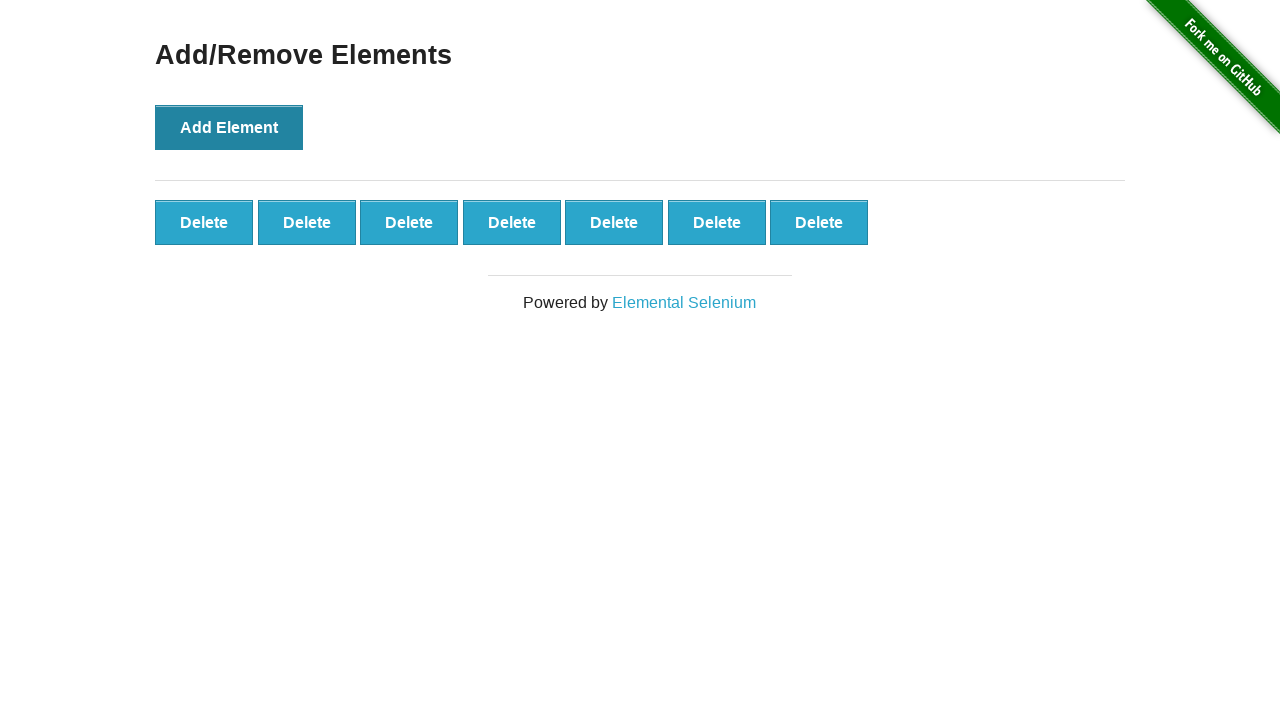

Clicked Add Element button (iteration 8/10) at (229, 127) on button:has-text('Add Element')
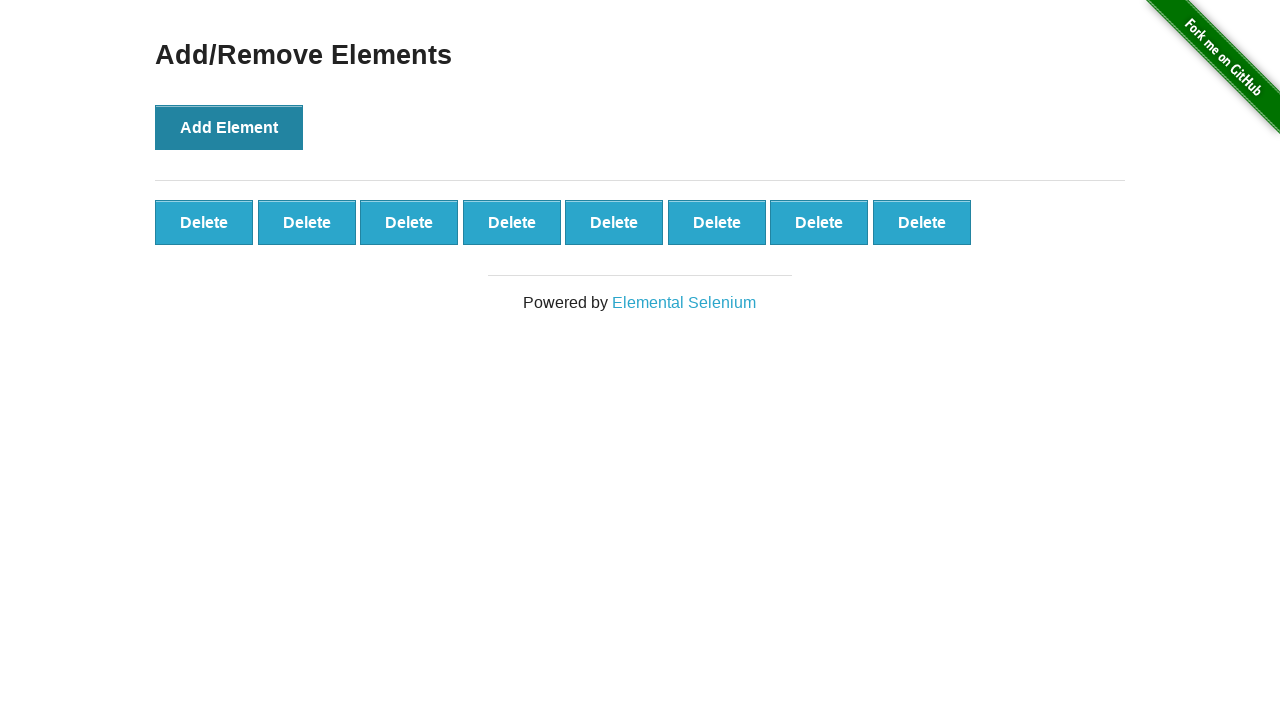

Clicked Add Element button (iteration 9/10) at (229, 127) on button:has-text('Add Element')
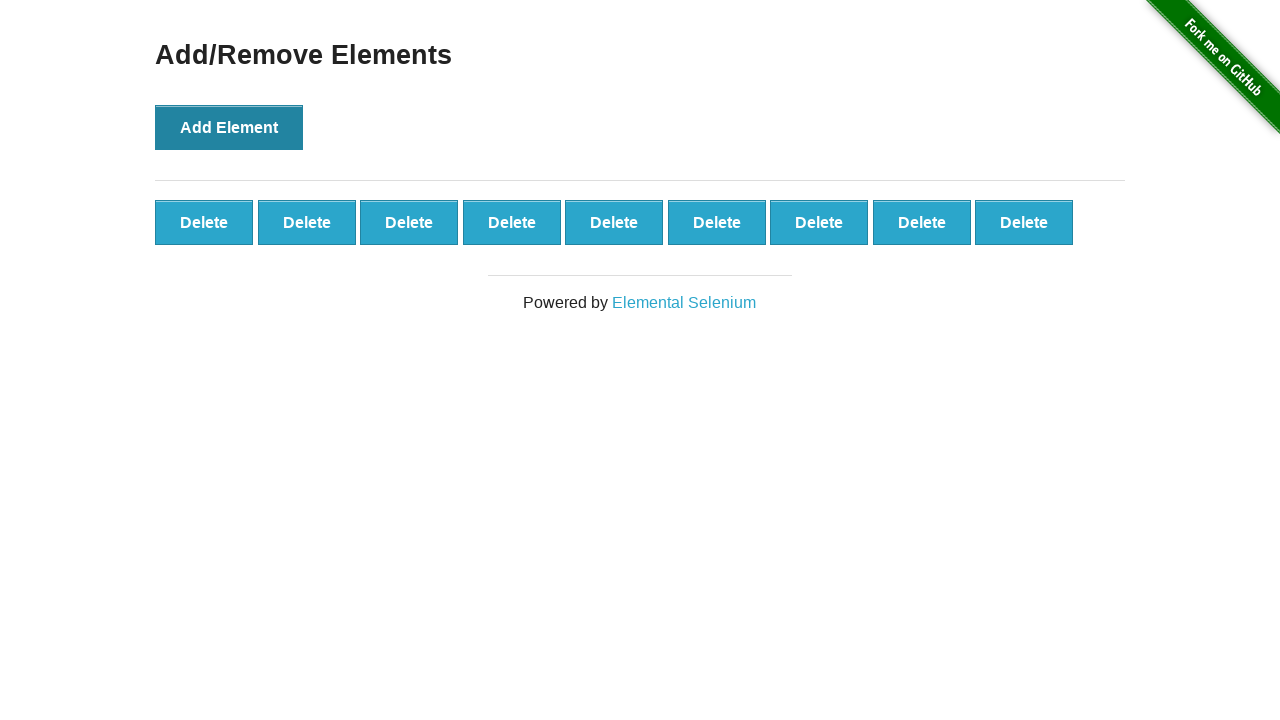

Clicked Add Element button (iteration 10/10) at (229, 127) on button:has-text('Add Element')
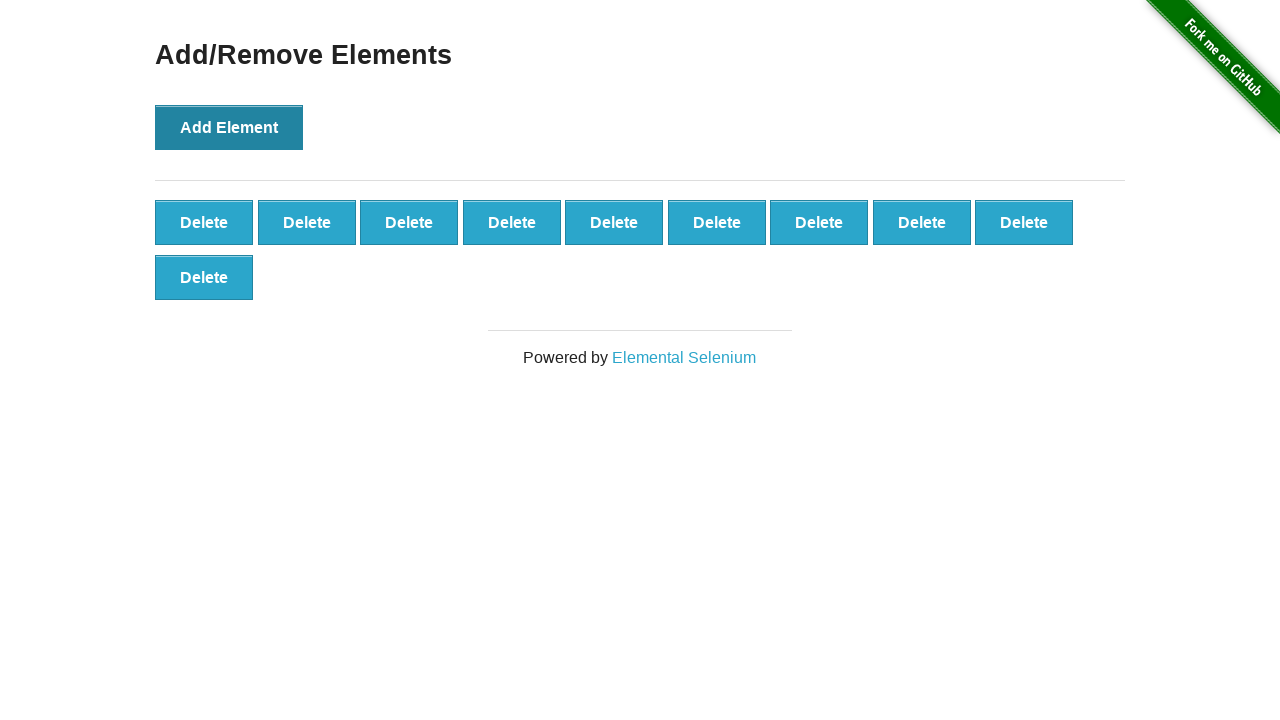

Verified that 10 delete buttons were created
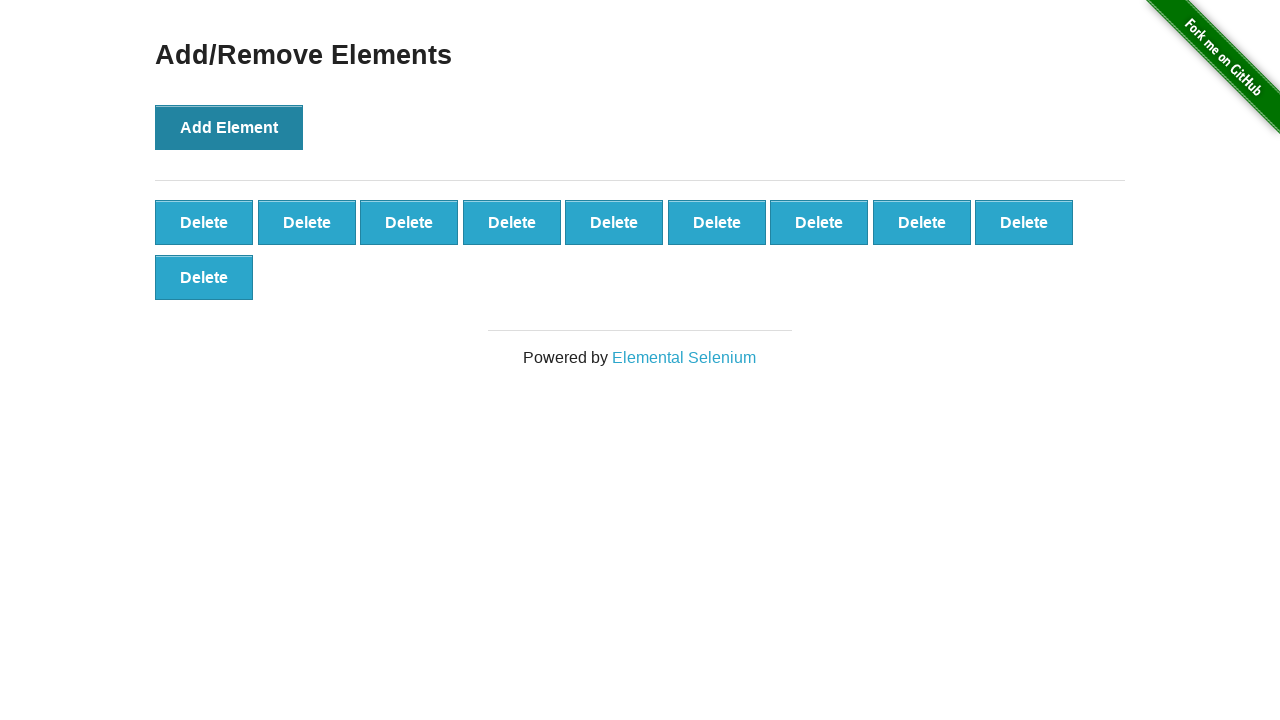

Clicked delete button to remove element (iteration 1/10) at (204, 222) on button.added-manually >> nth=0
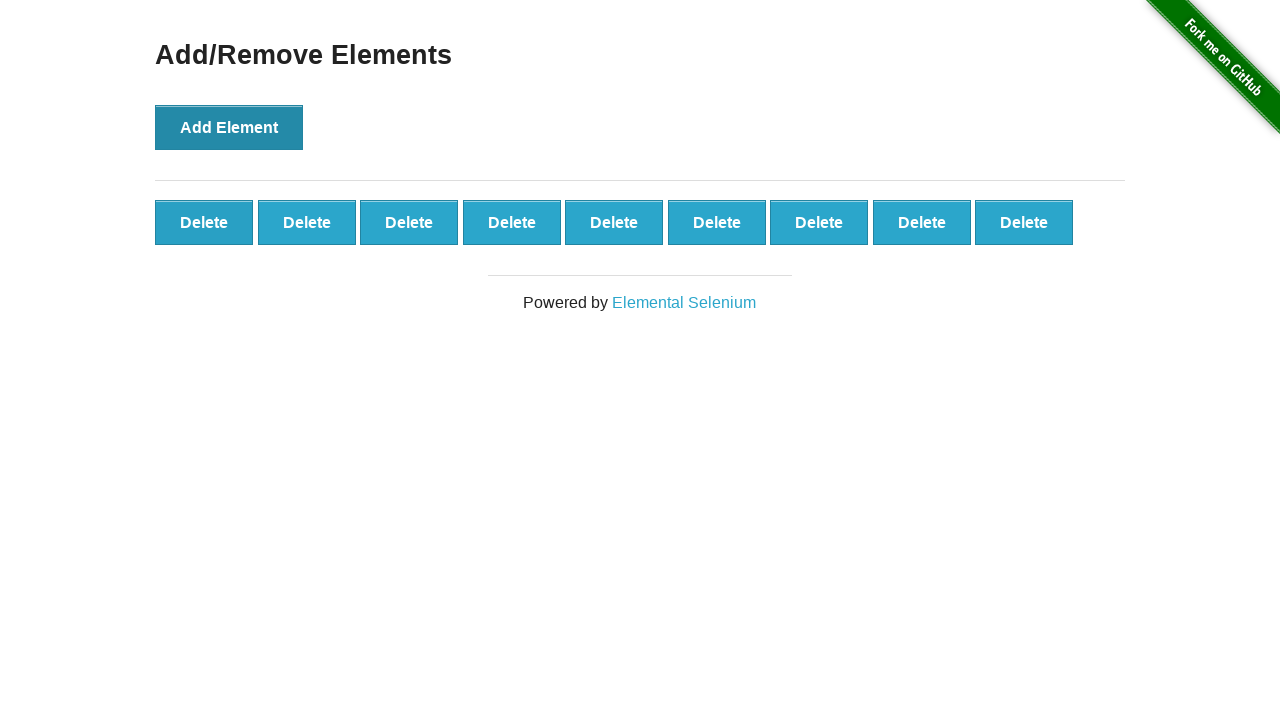

Clicked delete button to remove element (iteration 2/10) at (204, 222) on button.added-manually >> nth=0
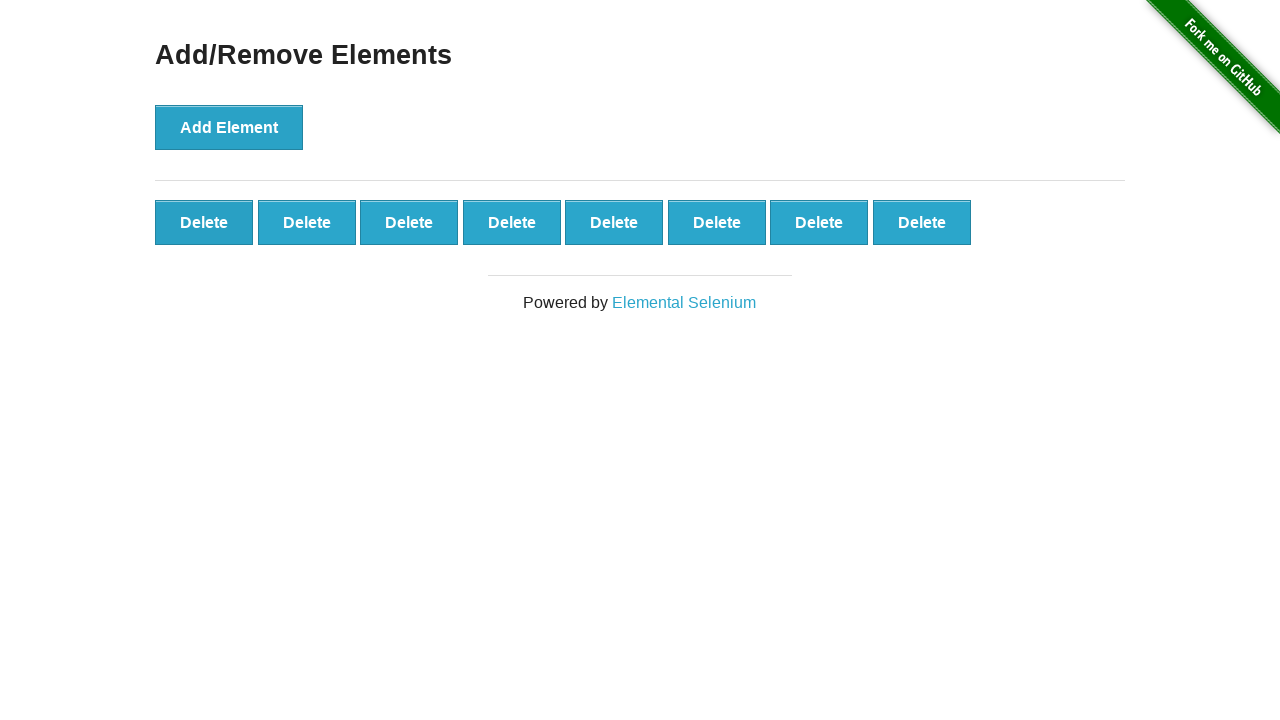

Clicked delete button to remove element (iteration 3/10) at (204, 222) on button.added-manually >> nth=0
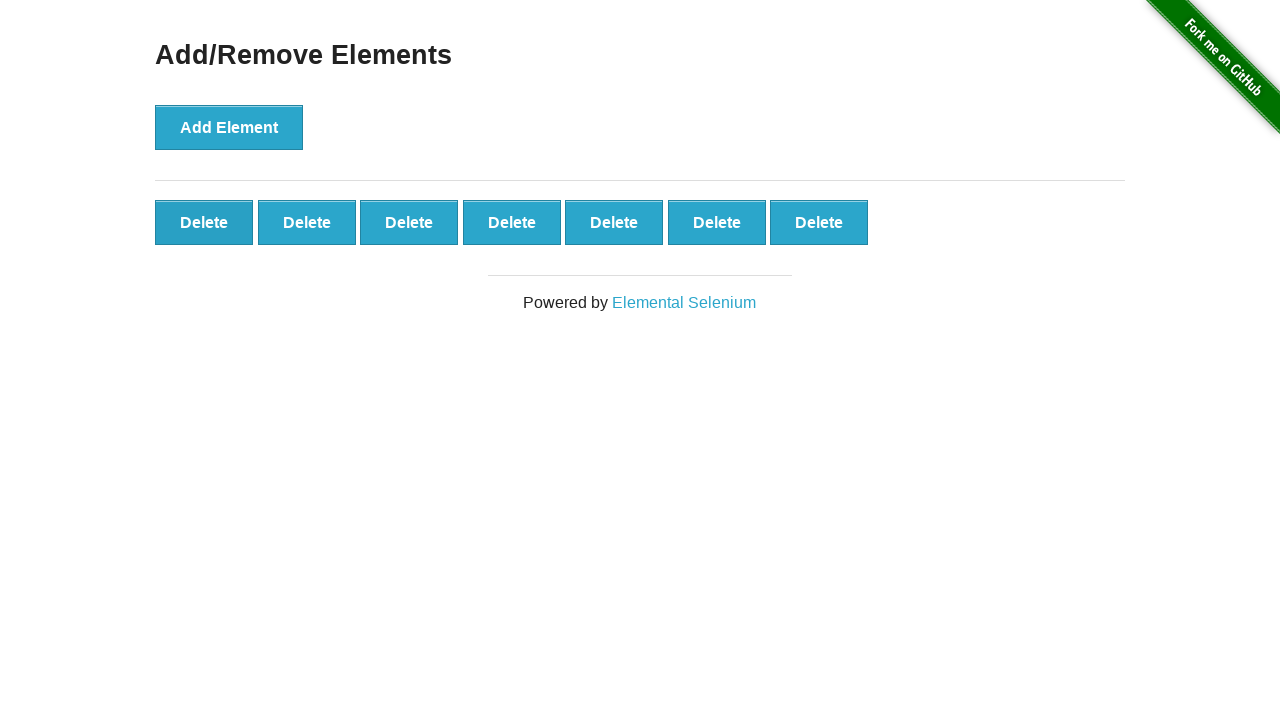

Clicked delete button to remove element (iteration 4/10) at (204, 222) on button.added-manually >> nth=0
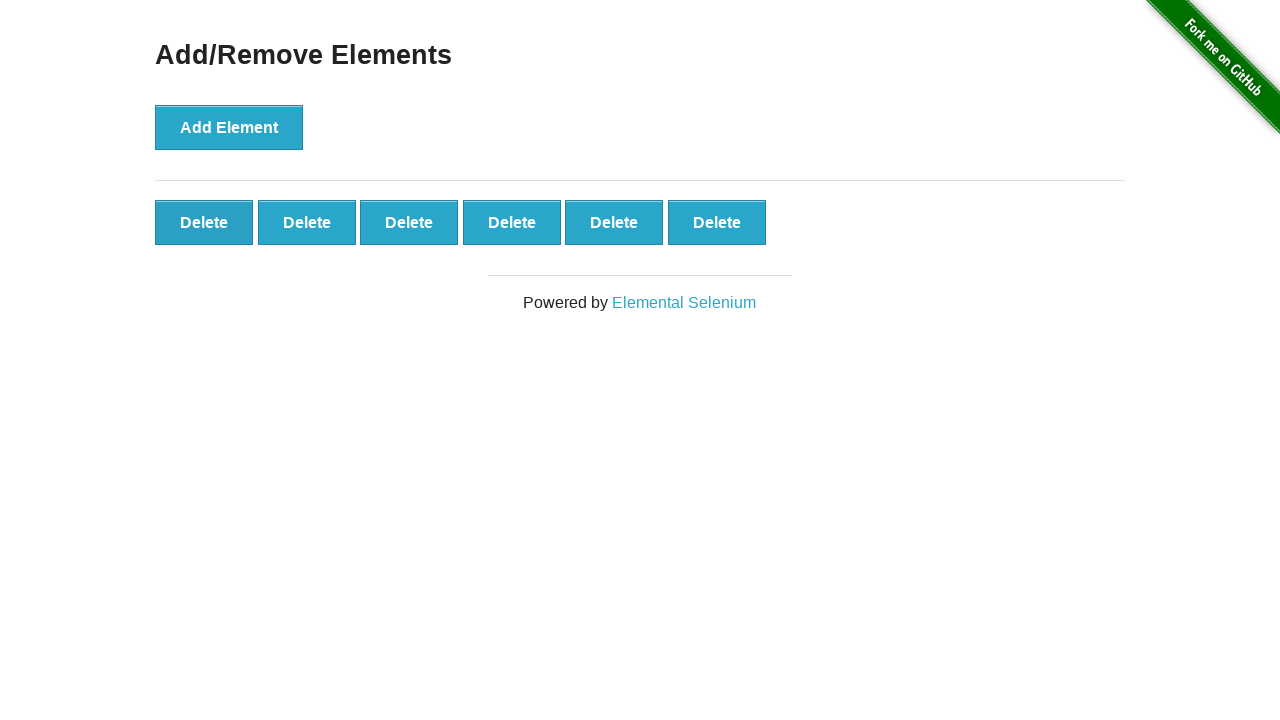

Clicked delete button to remove element (iteration 5/10) at (204, 222) on button.added-manually >> nth=0
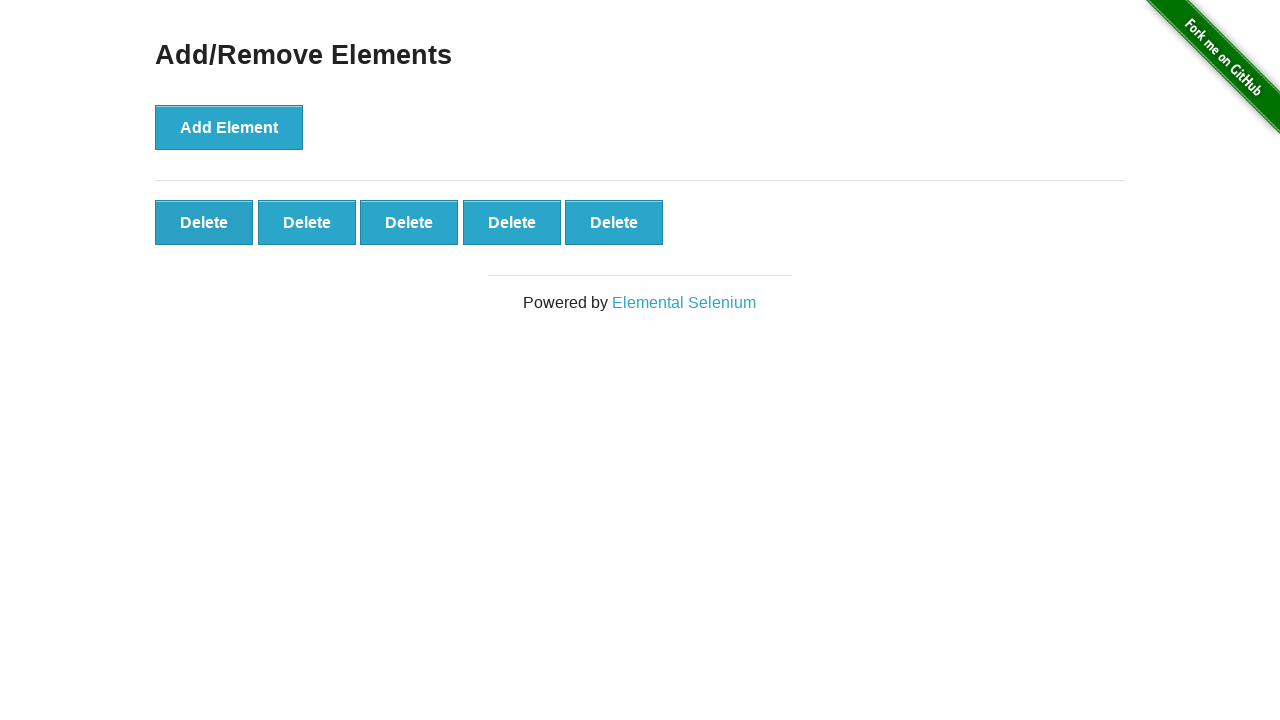

Clicked delete button to remove element (iteration 6/10) at (204, 222) on button.added-manually >> nth=0
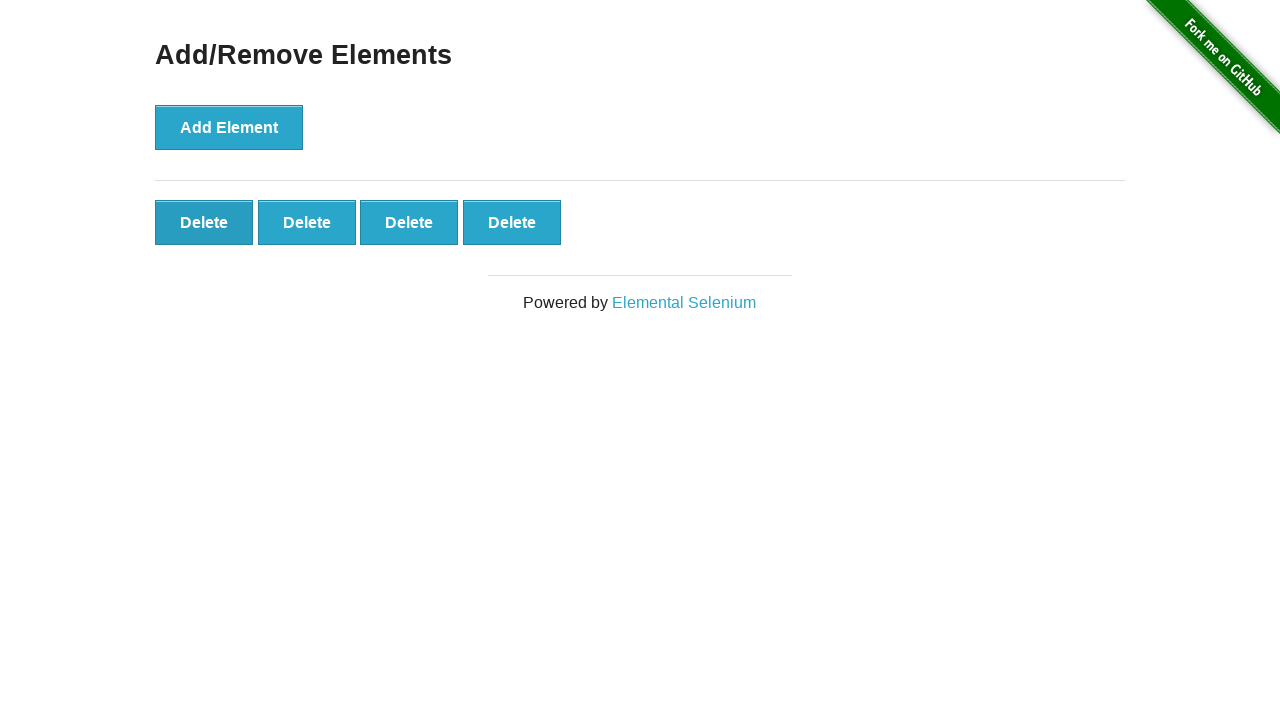

Clicked delete button to remove element (iteration 7/10) at (204, 222) on button.added-manually >> nth=0
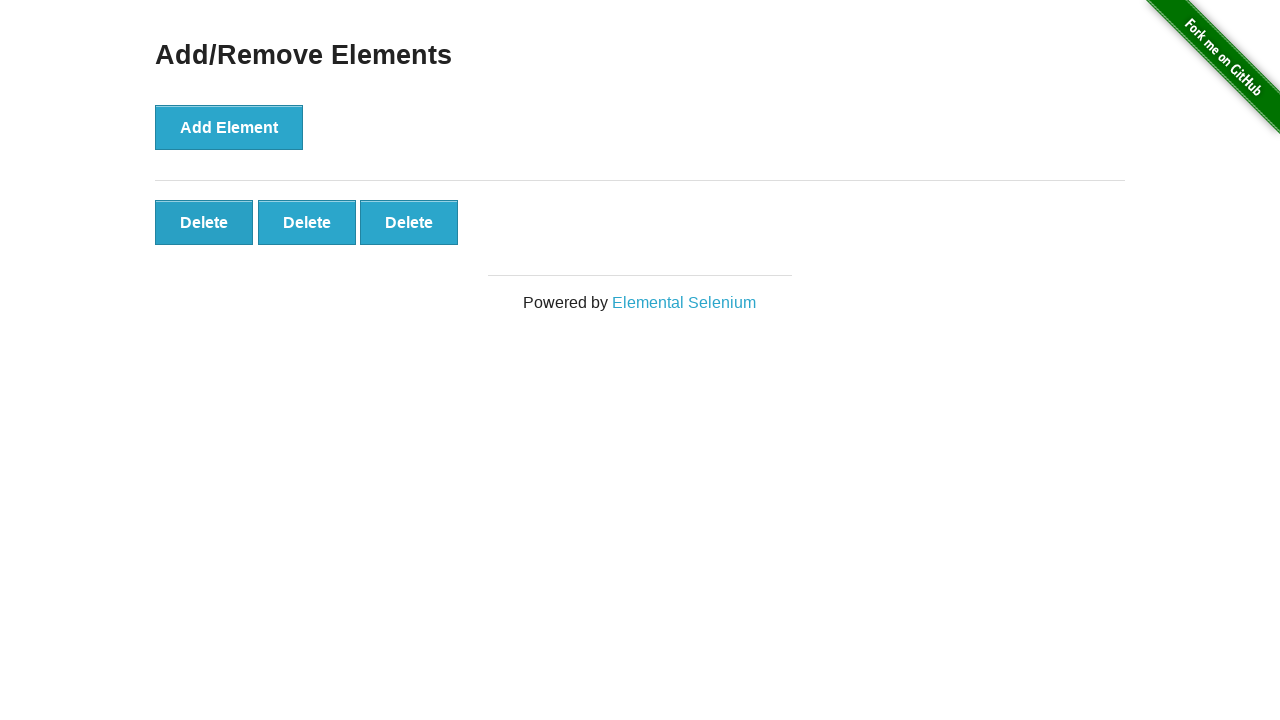

Clicked delete button to remove element (iteration 8/10) at (204, 222) on button.added-manually >> nth=0
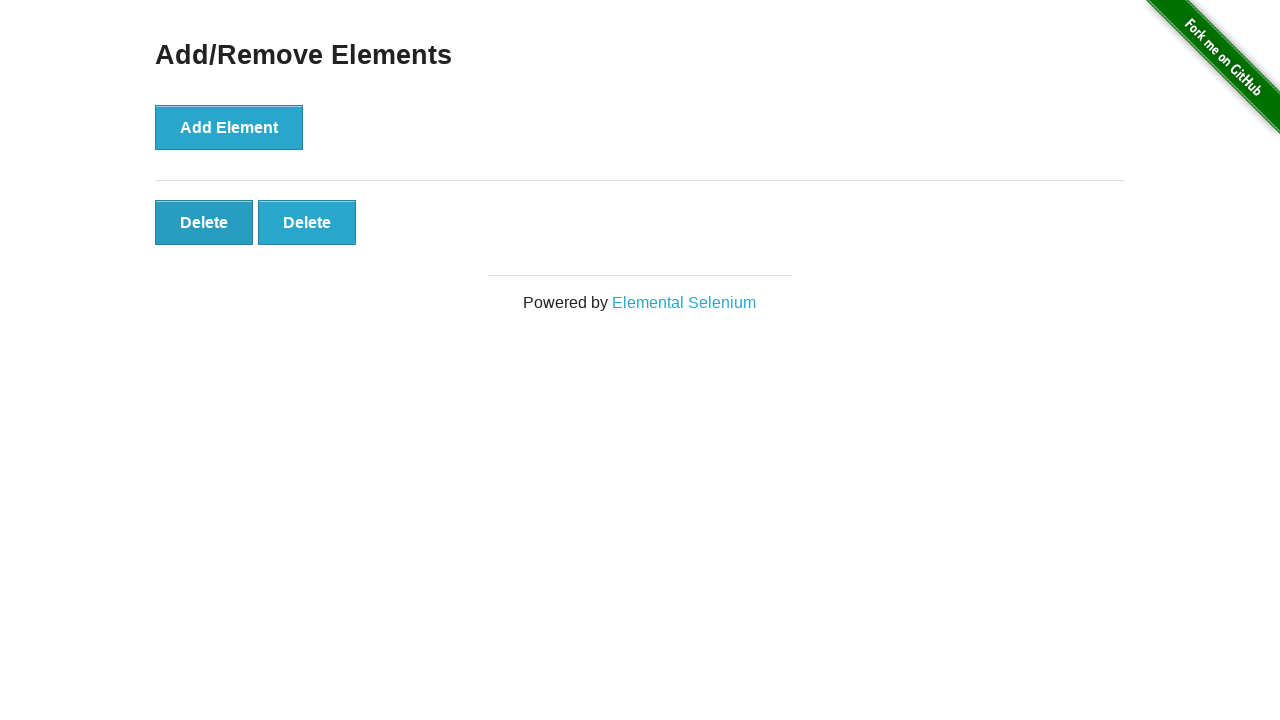

Clicked delete button to remove element (iteration 9/10) at (204, 222) on button.added-manually >> nth=0
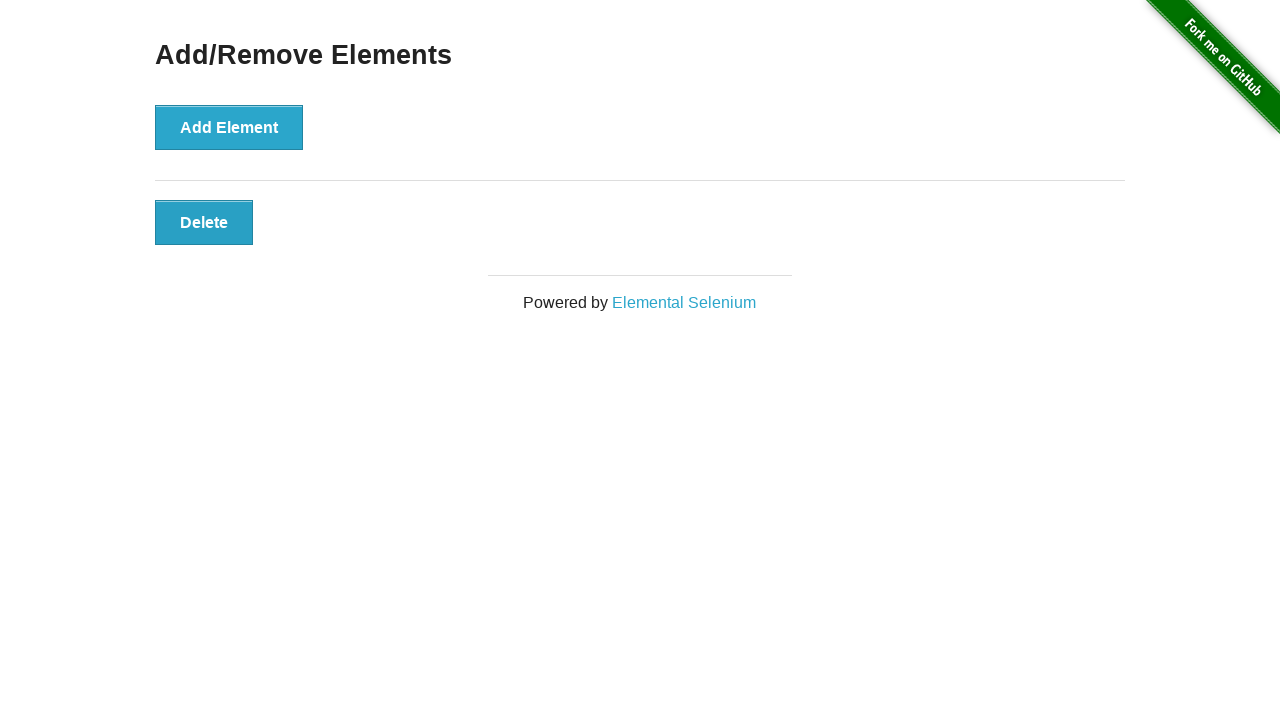

Clicked delete button to remove element (iteration 10/10) at (204, 222) on button.added-manually >> nth=0
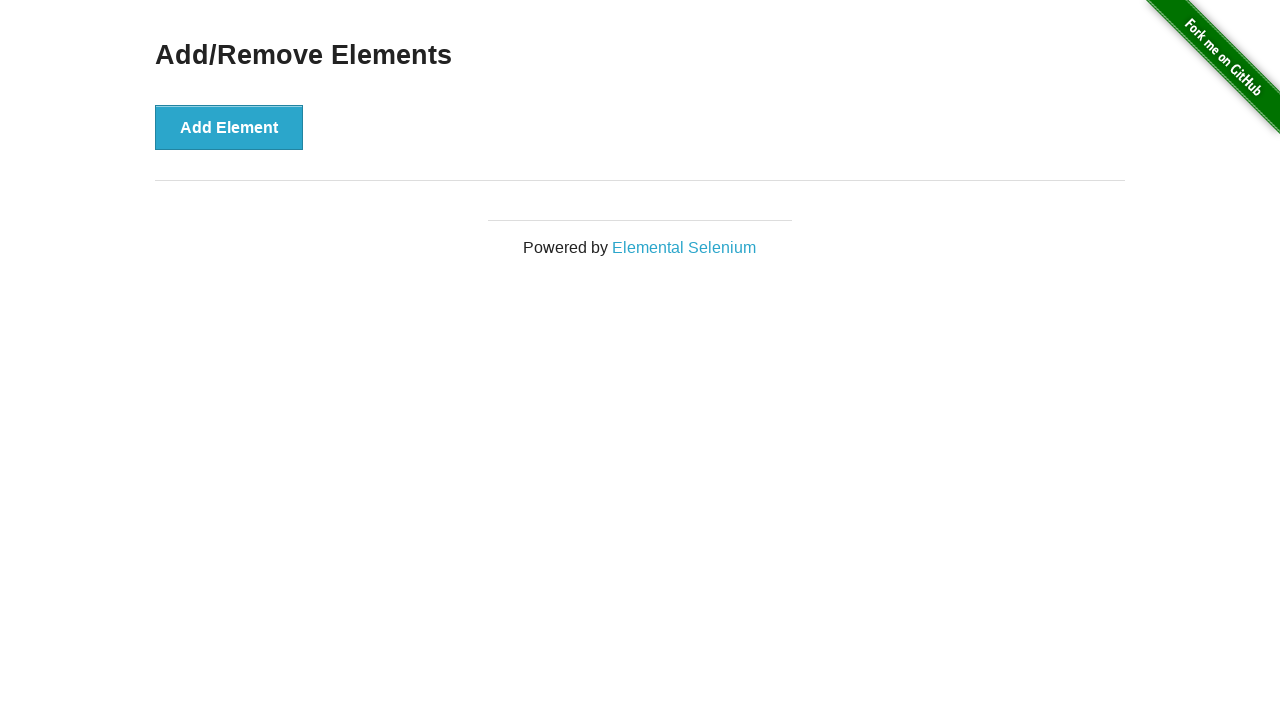

Verified that all delete buttons have been removed
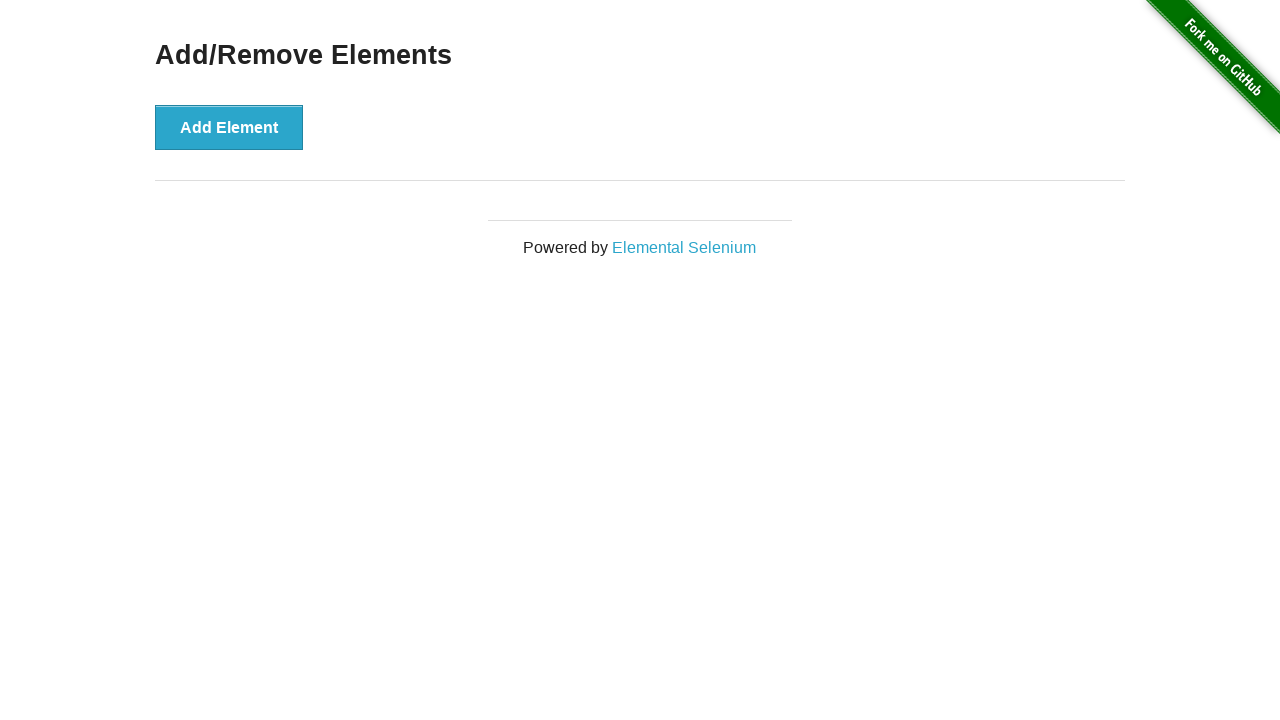

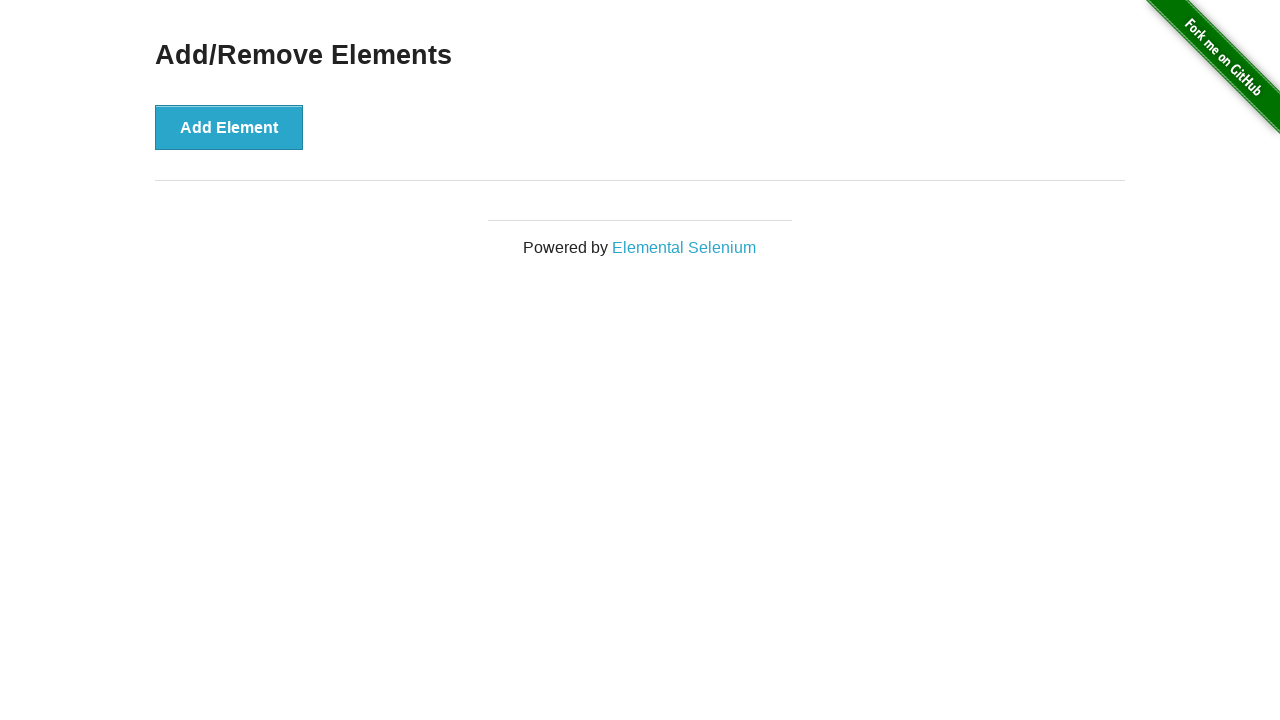